Tests various text input operations including entering text, appending text, clearing fields, and checking field states on a practice form page

Starting URL: https://letcode.in/edit

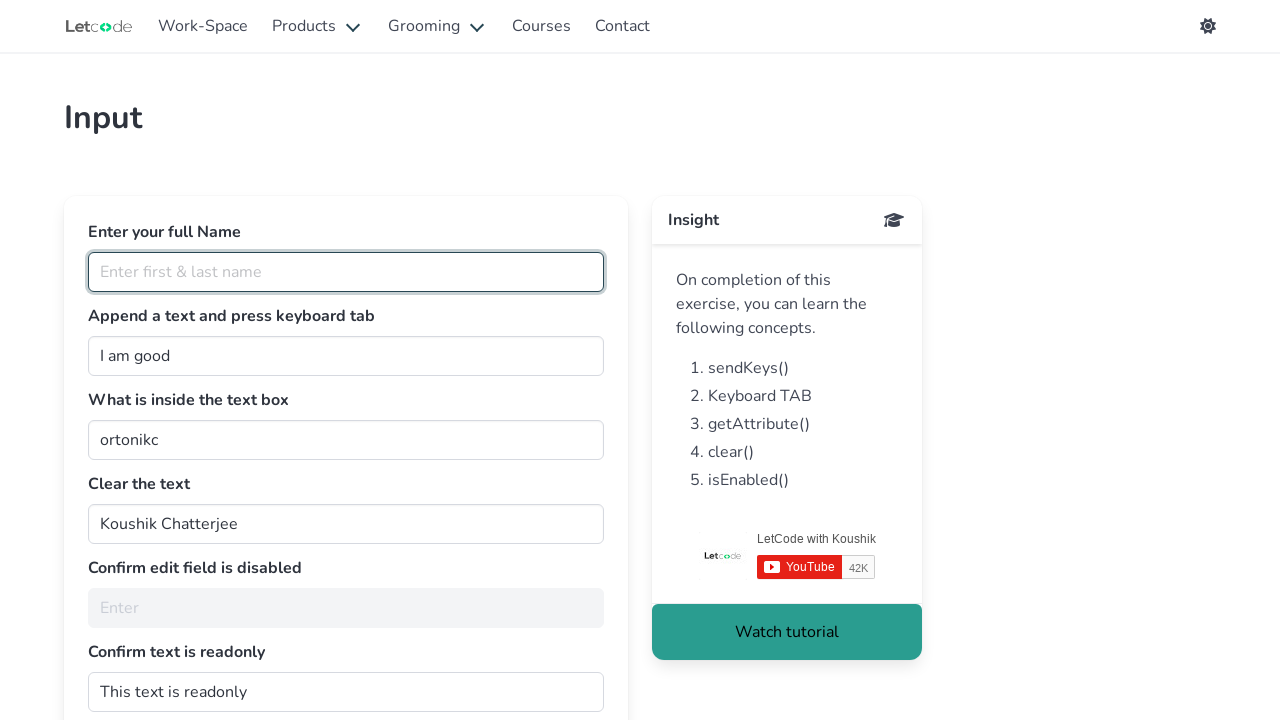

Filled full name field with 'Anitha Kannan' on #fullName
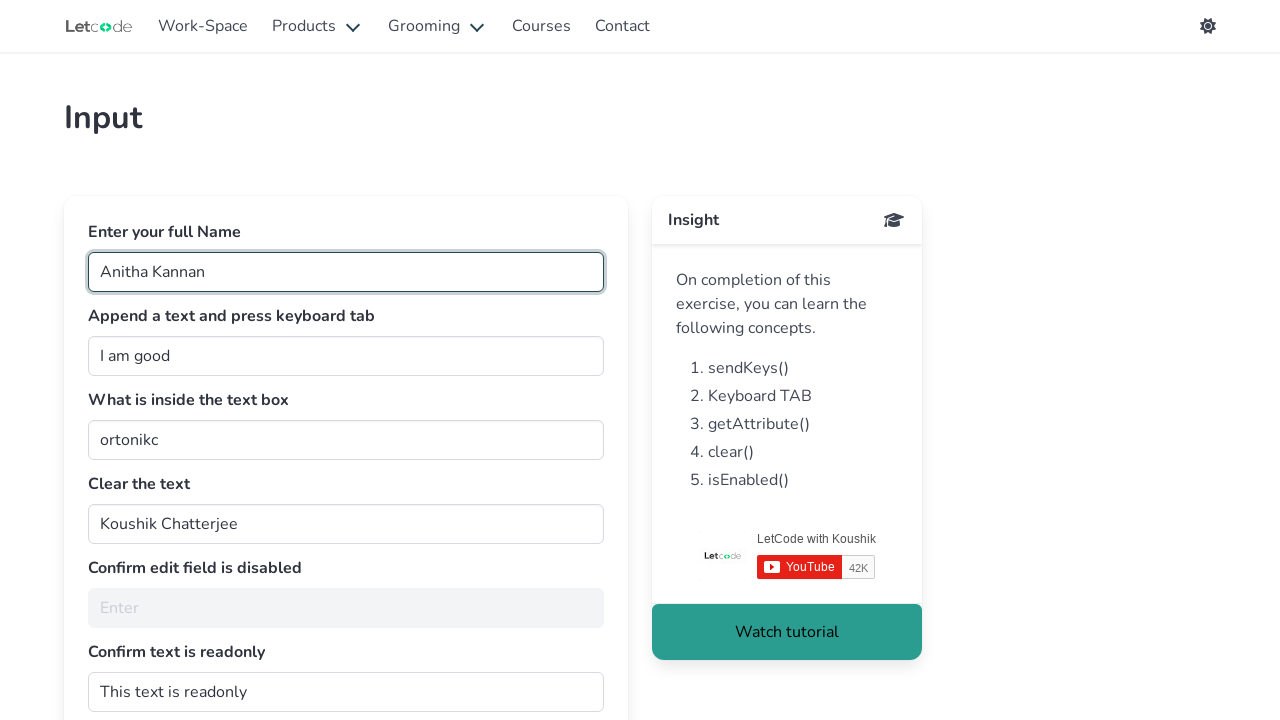

Filled join field with 'girl' on #join
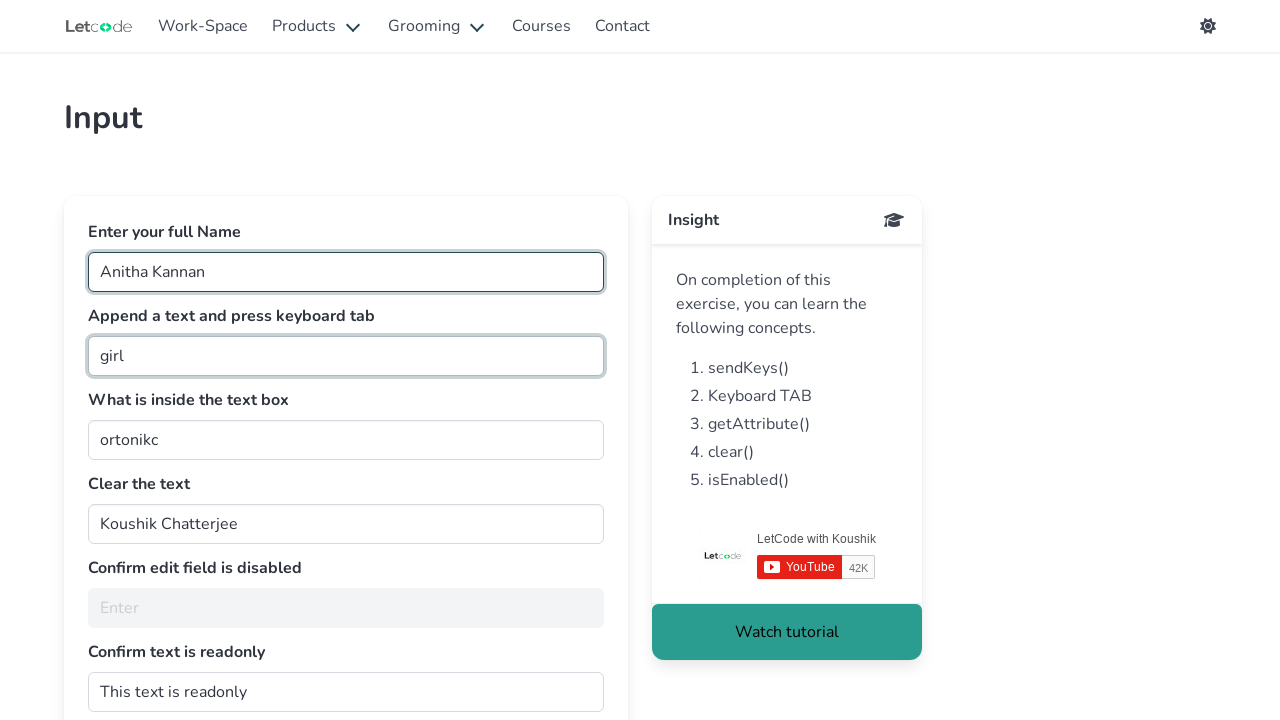

Pressed Tab key to move to next field
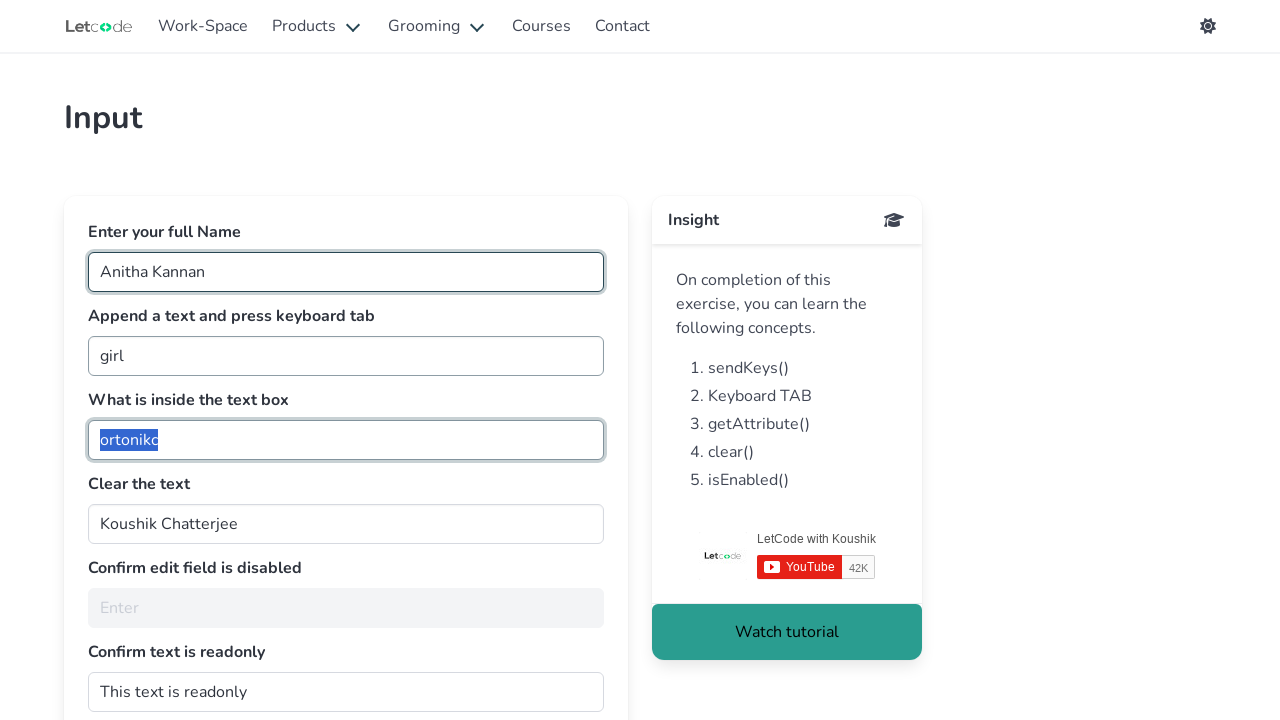

Cleared text from the clearMe field on #clearMe
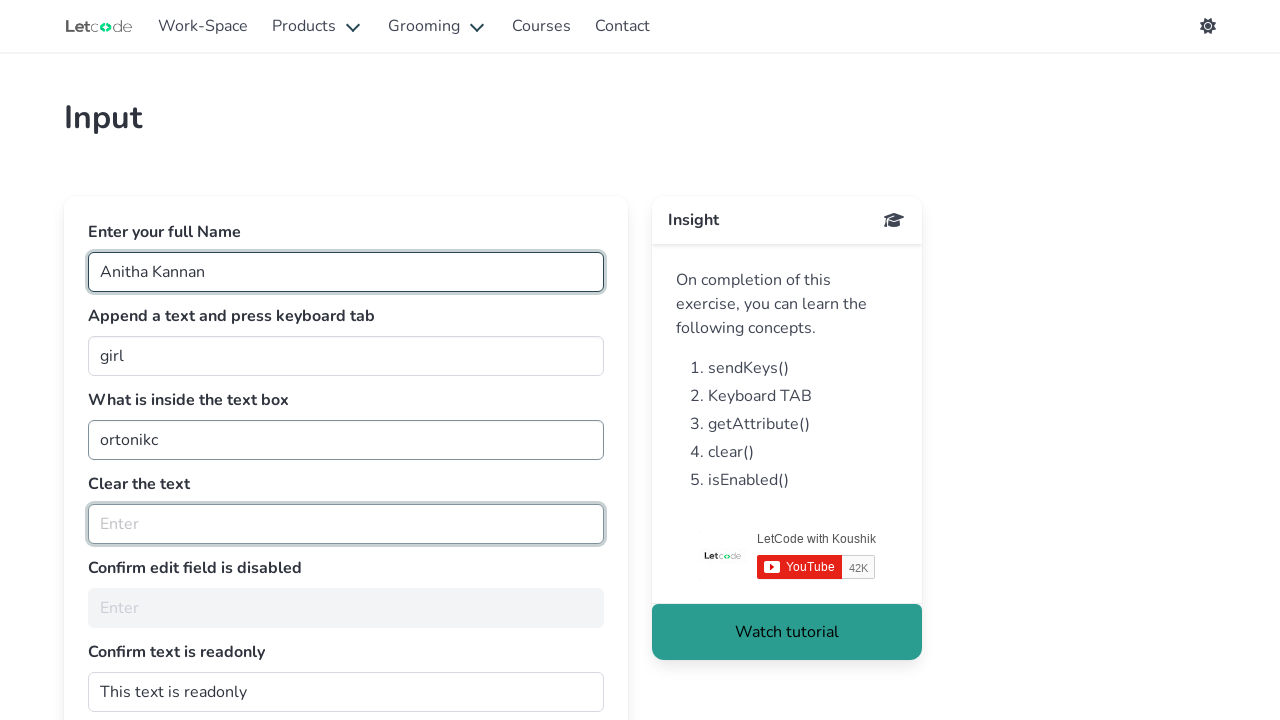

Checked if noEdit field is enabled (result: False)
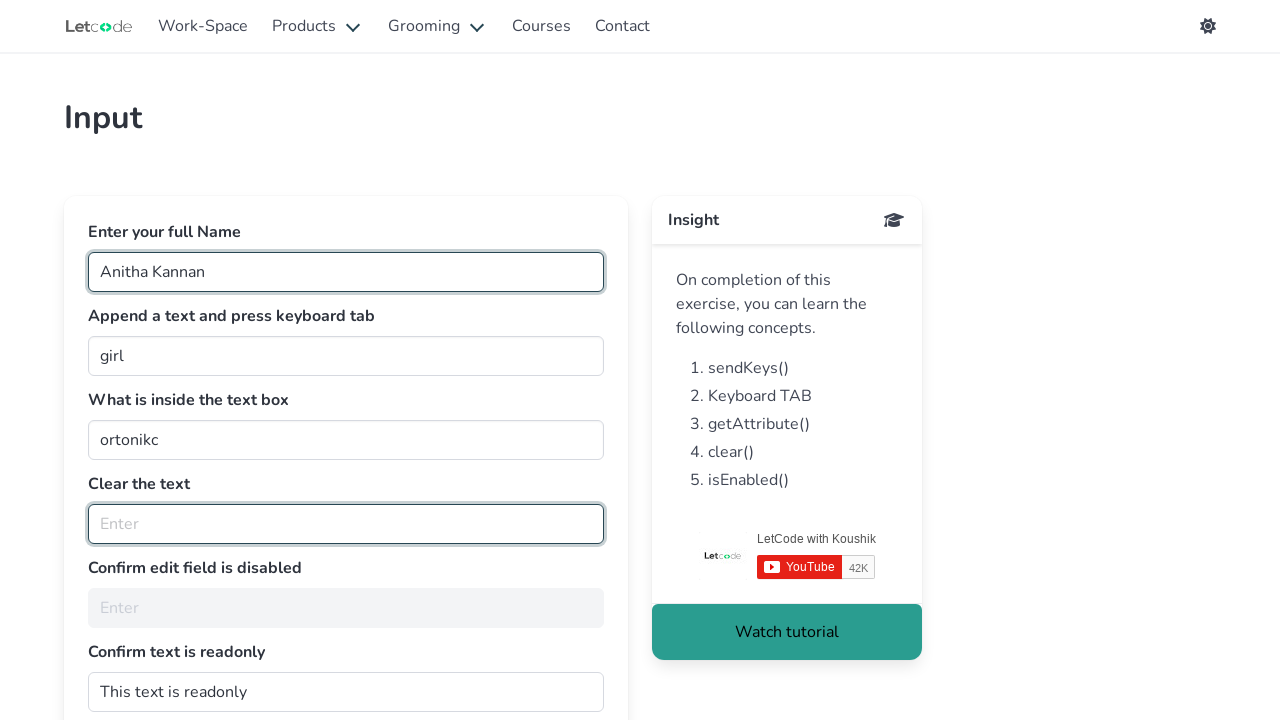

Retrieved value from readonly dontwrite field
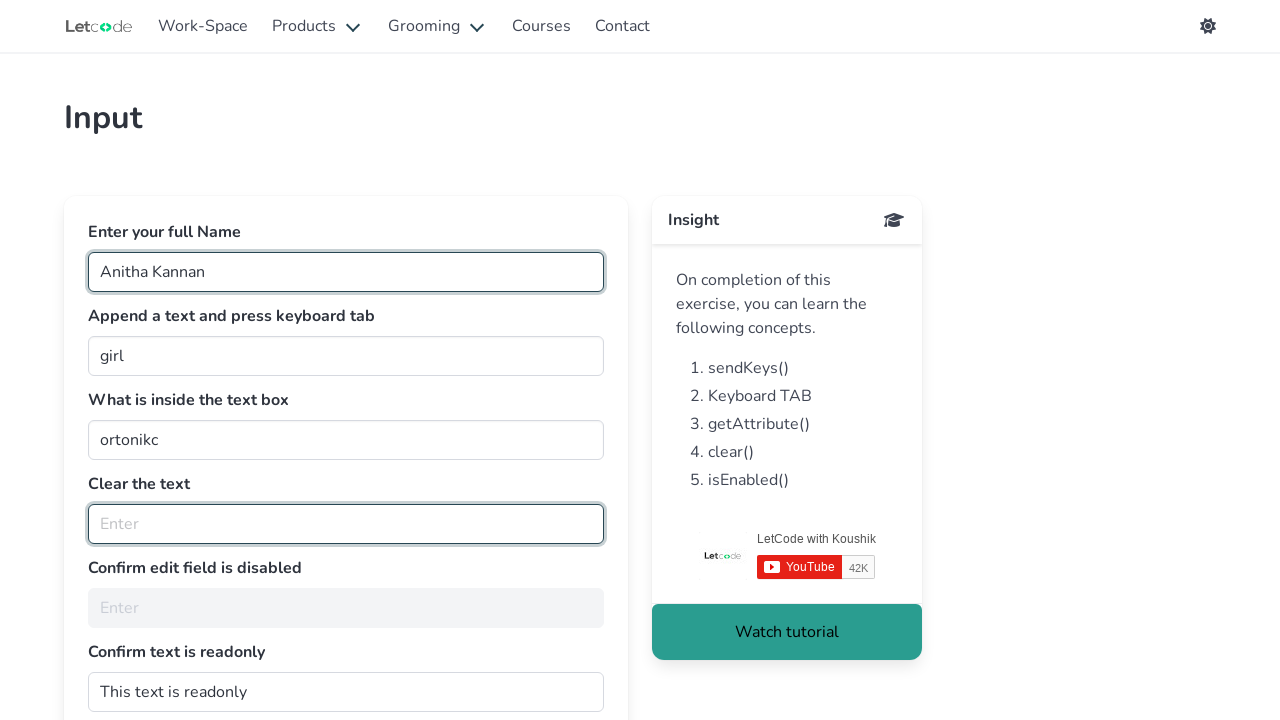

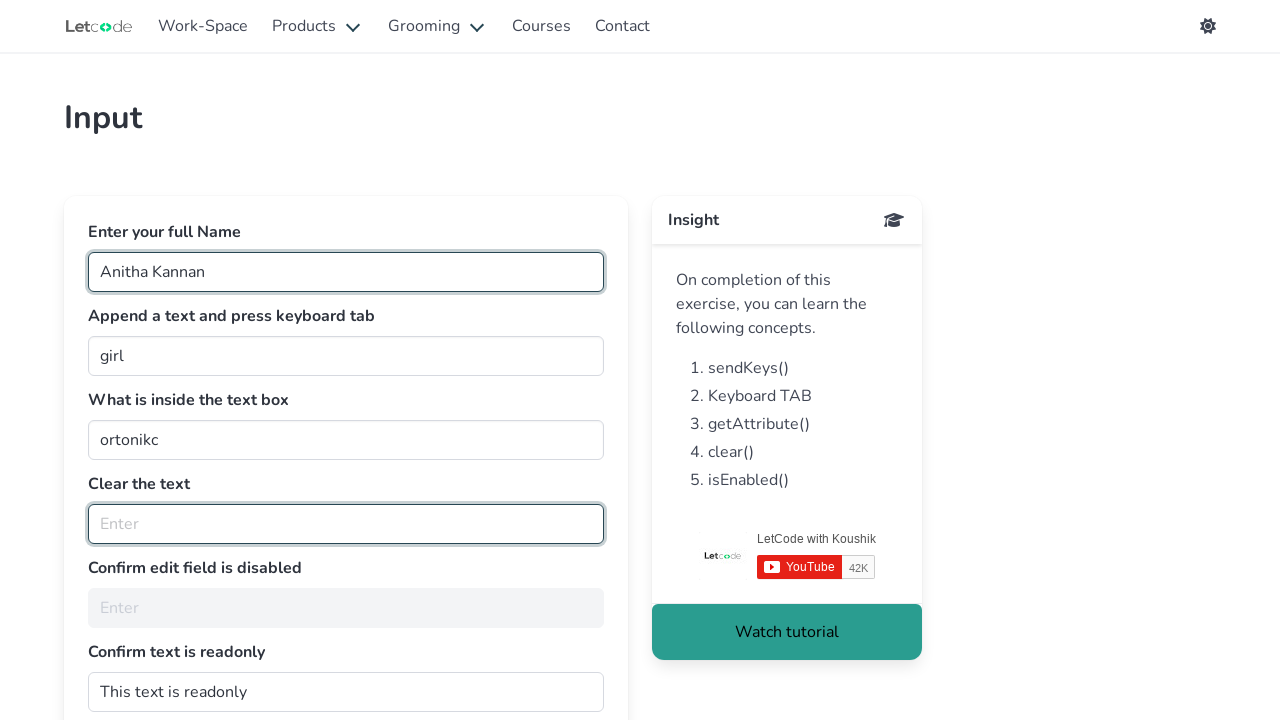